Tests window handling by opening a new separate window through button click and switching between windows

Starting URL: http://demo.automationtesting.in/Windows.html

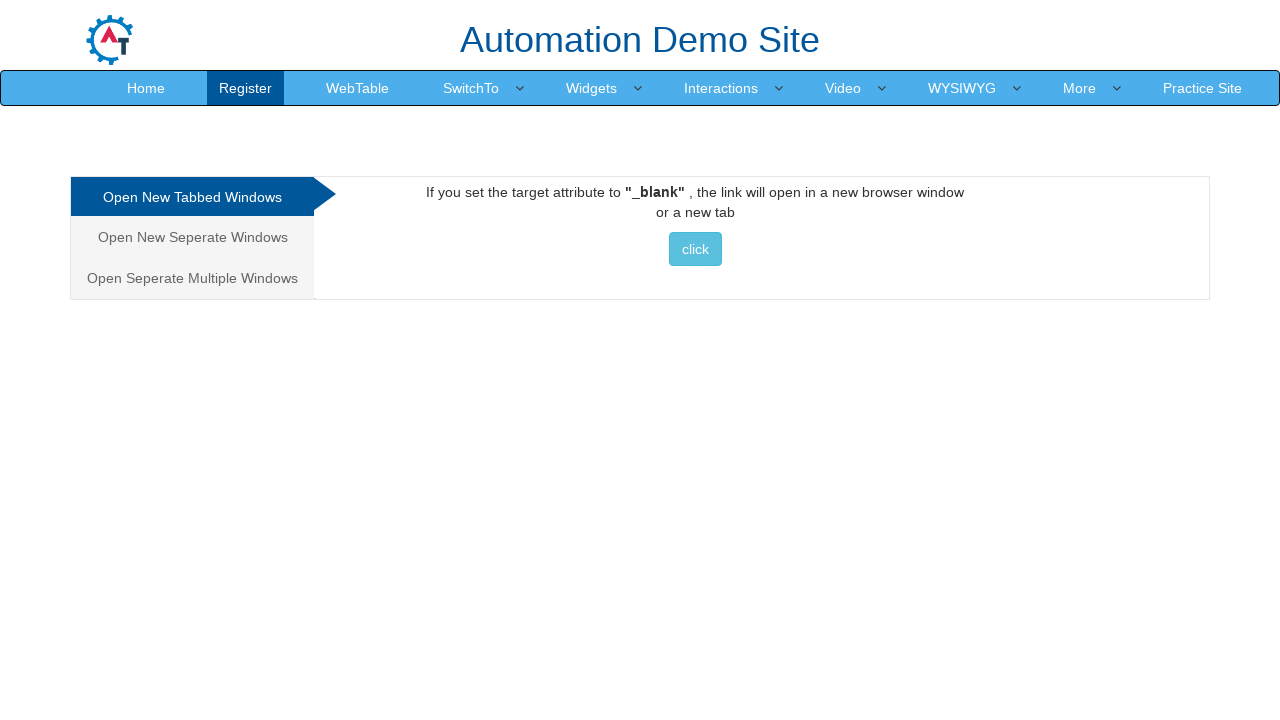

Clicked on SwitchTo menu at (471, 88) on text=SwitchTo
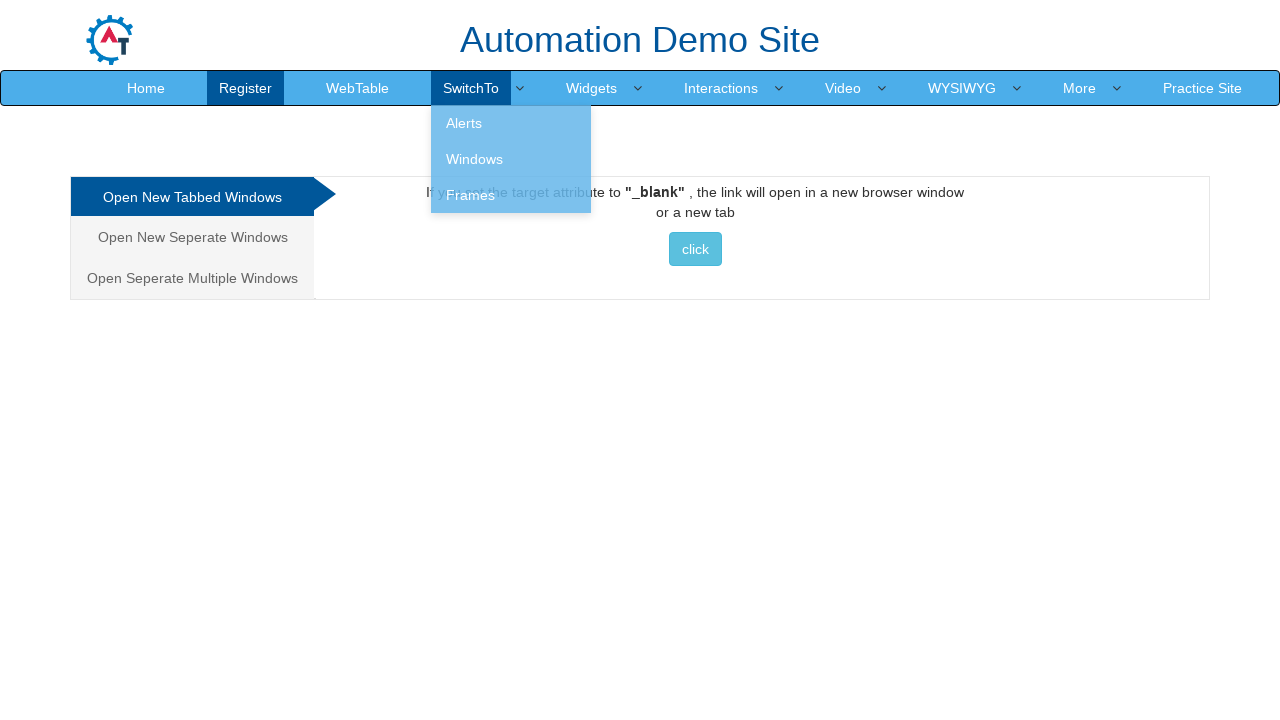

Clicked on Windows option at (511, 159) on text=Windows
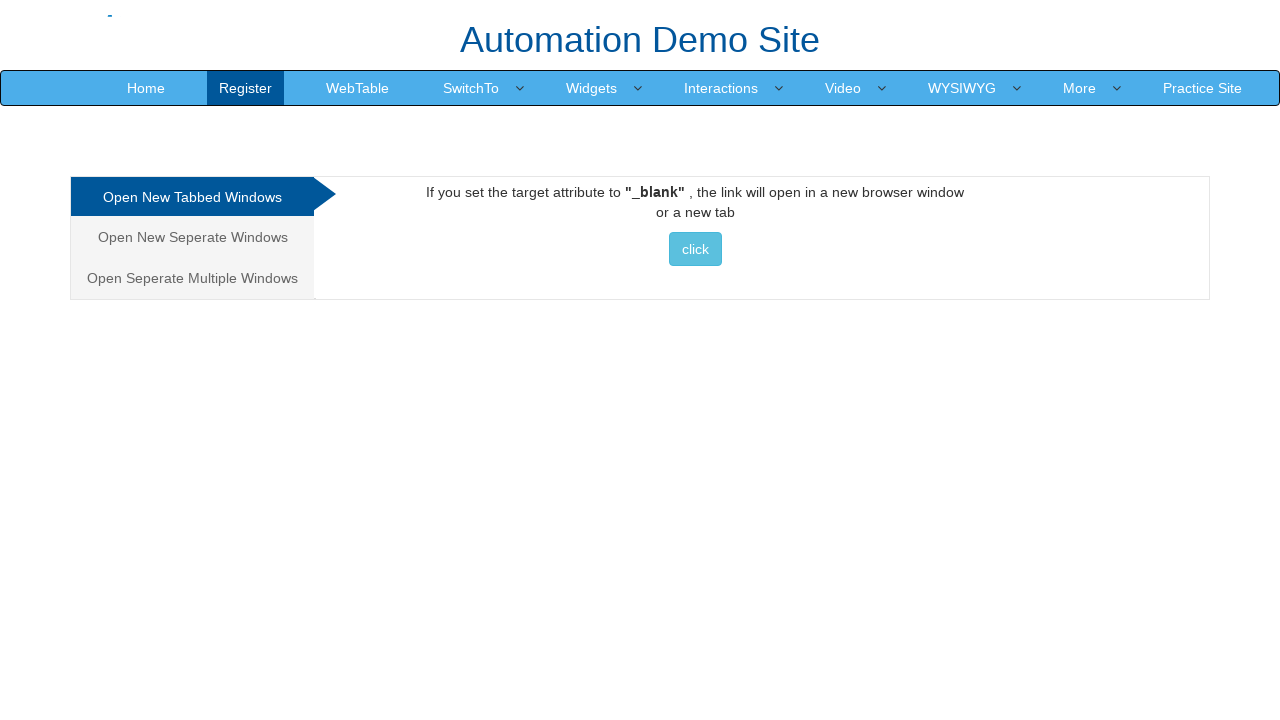

Clicked on 'Open New Seperate Windows' link at (192, 237) on text=Open New Seperate Windows
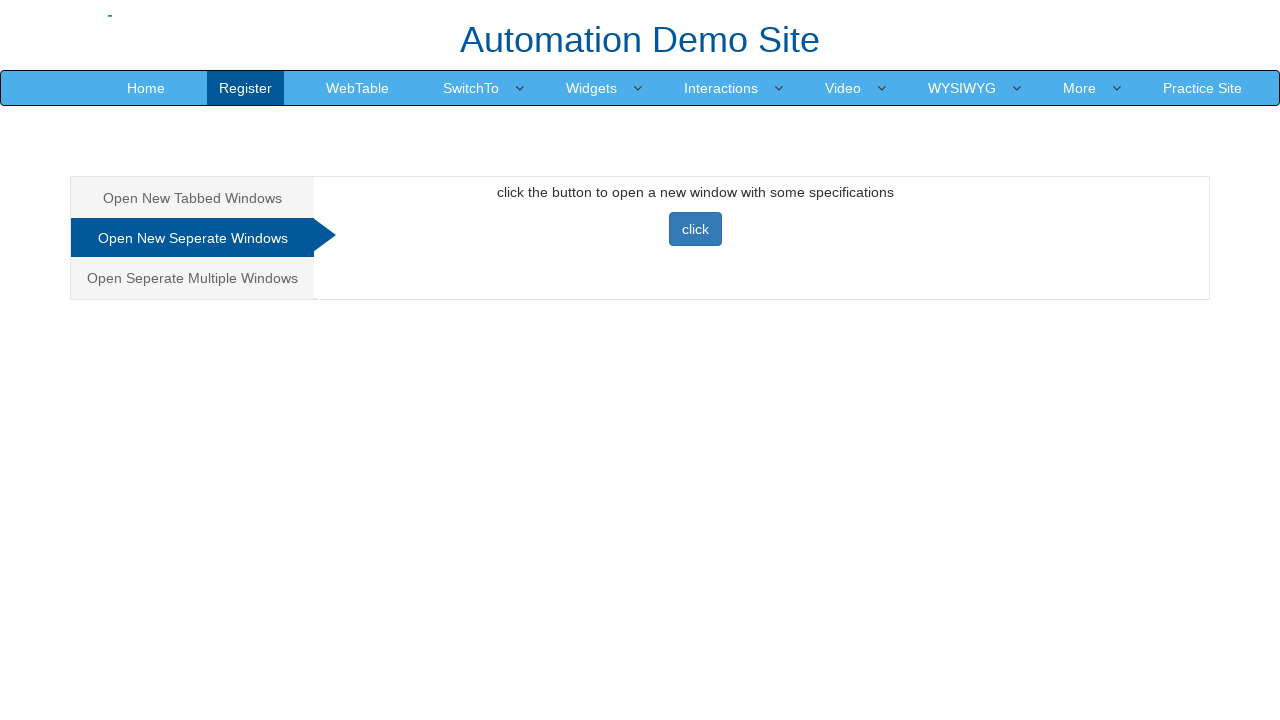

Opened new separate window by clicking button at (695, 229) on button.btn.btn-primary
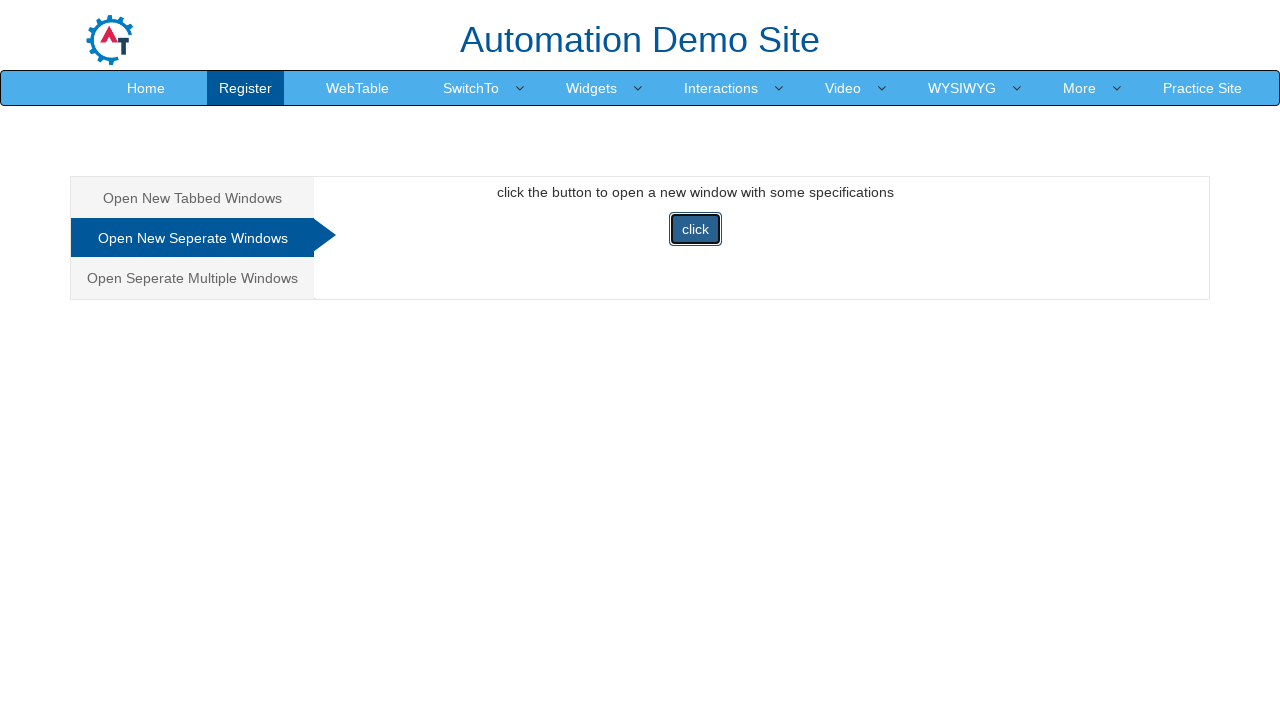

Retrieved new window title: Selenium
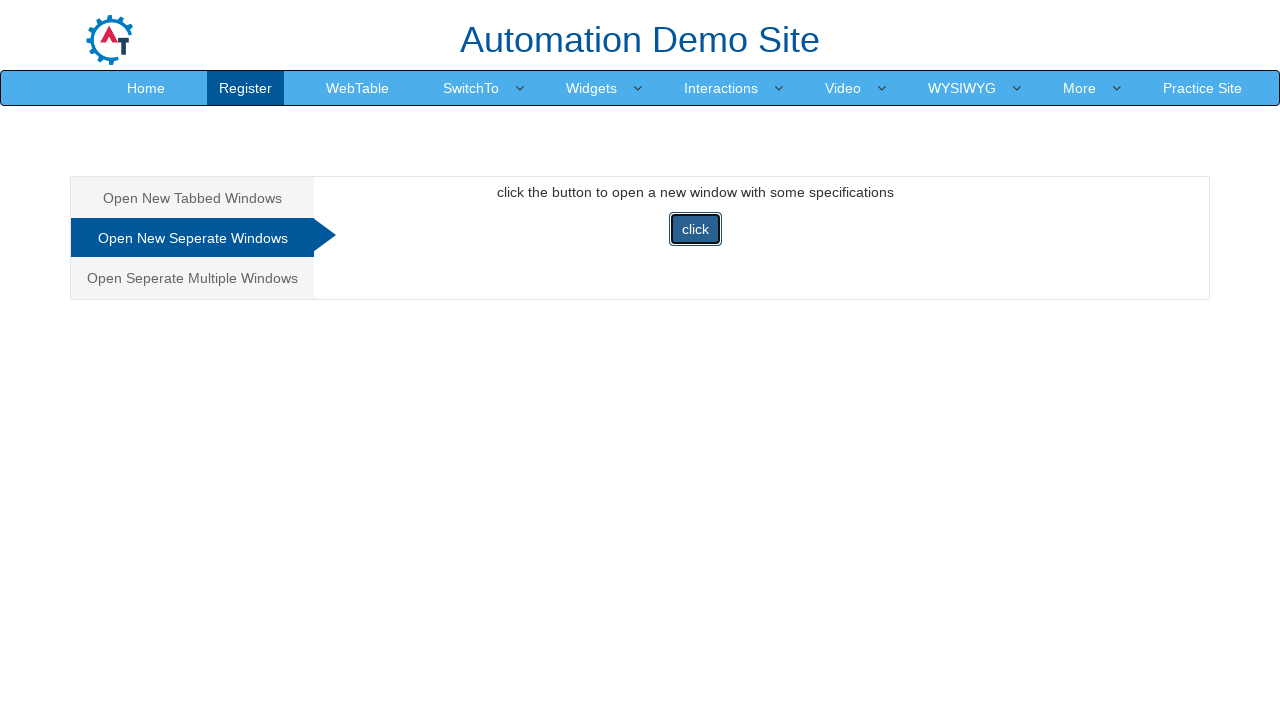

Closed the new window
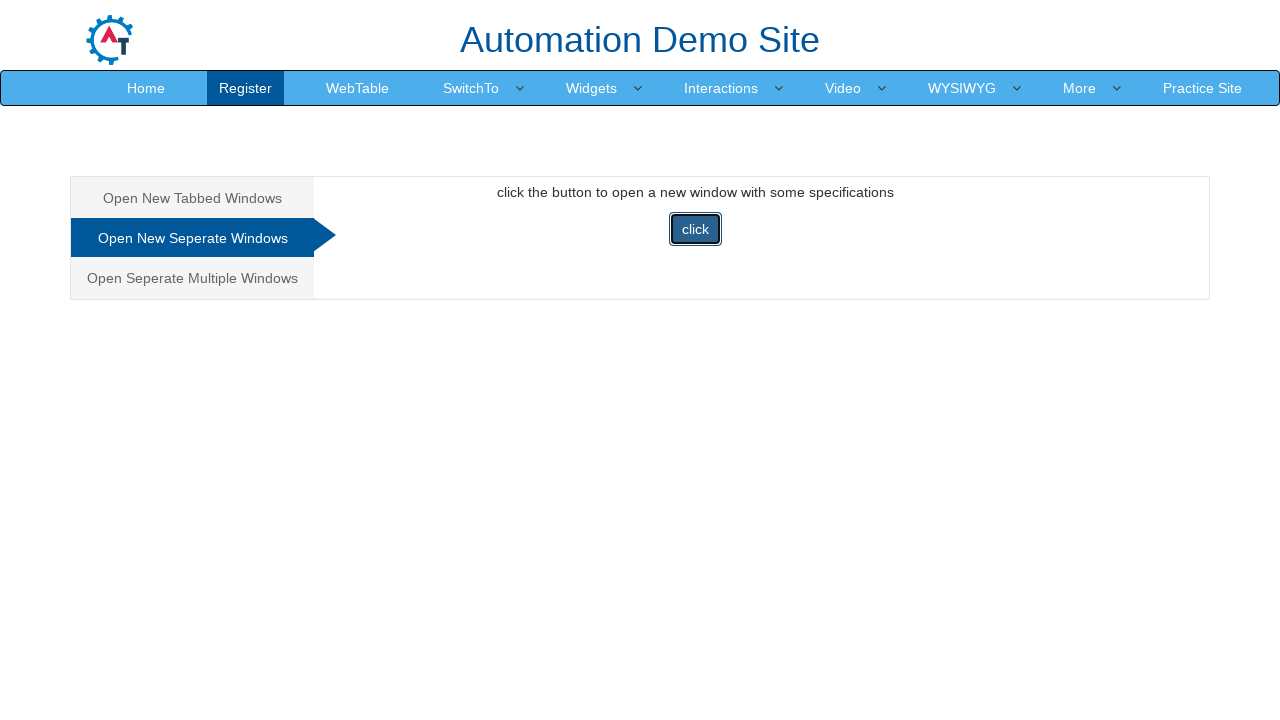

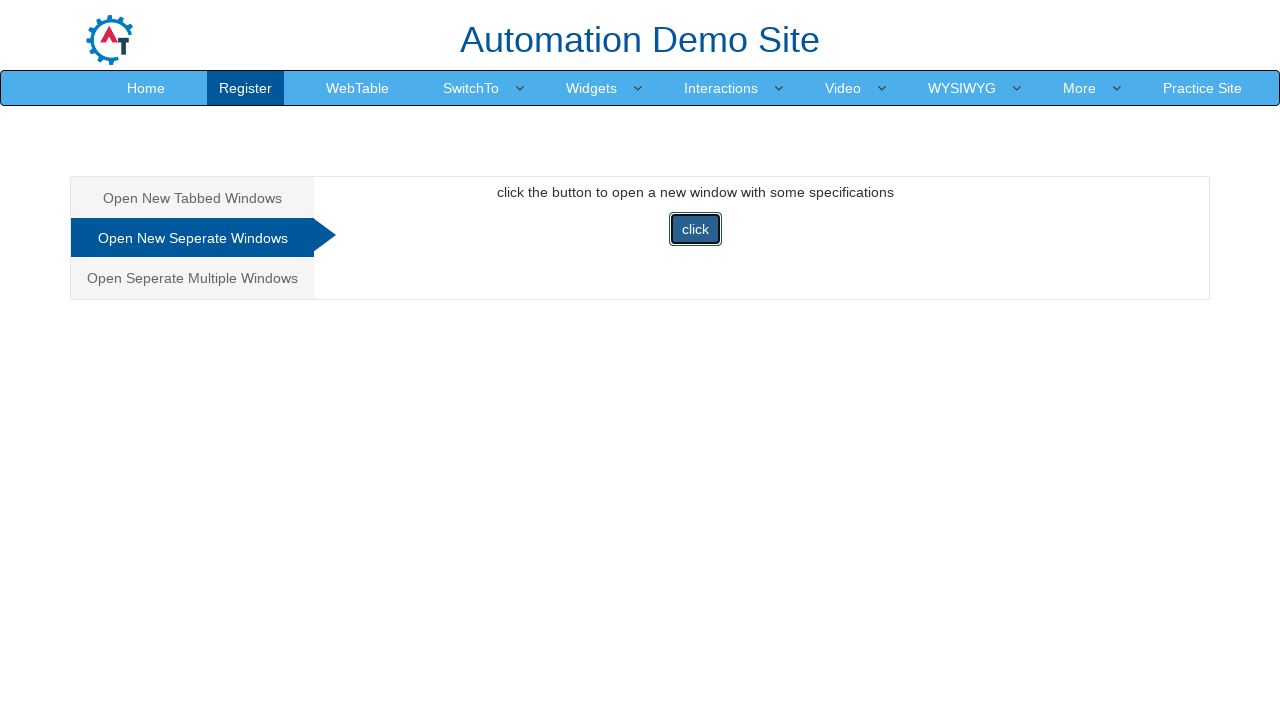